Tests page scrolling functionality by scrolling down to the bottom of the page and then scrolling back up to the top position.

Starting URL: https://testautomationpractice.blogspot.com/

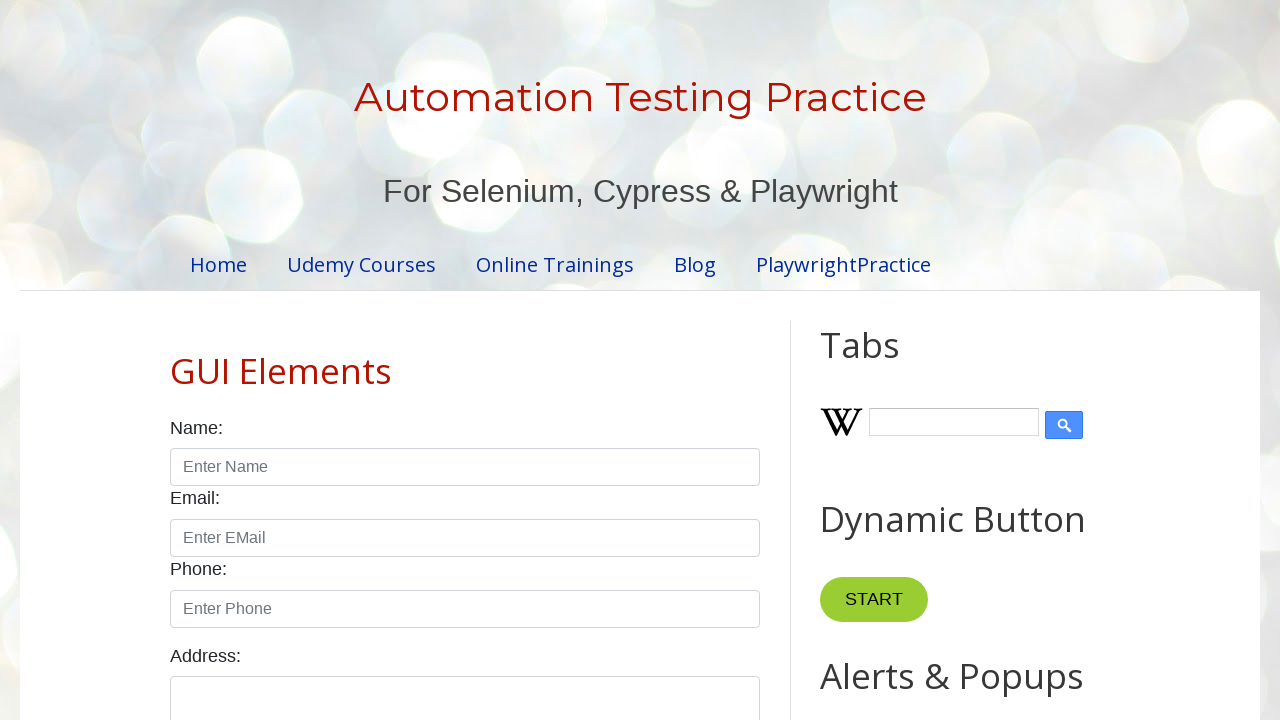

Scrolled down to the bottom of the page
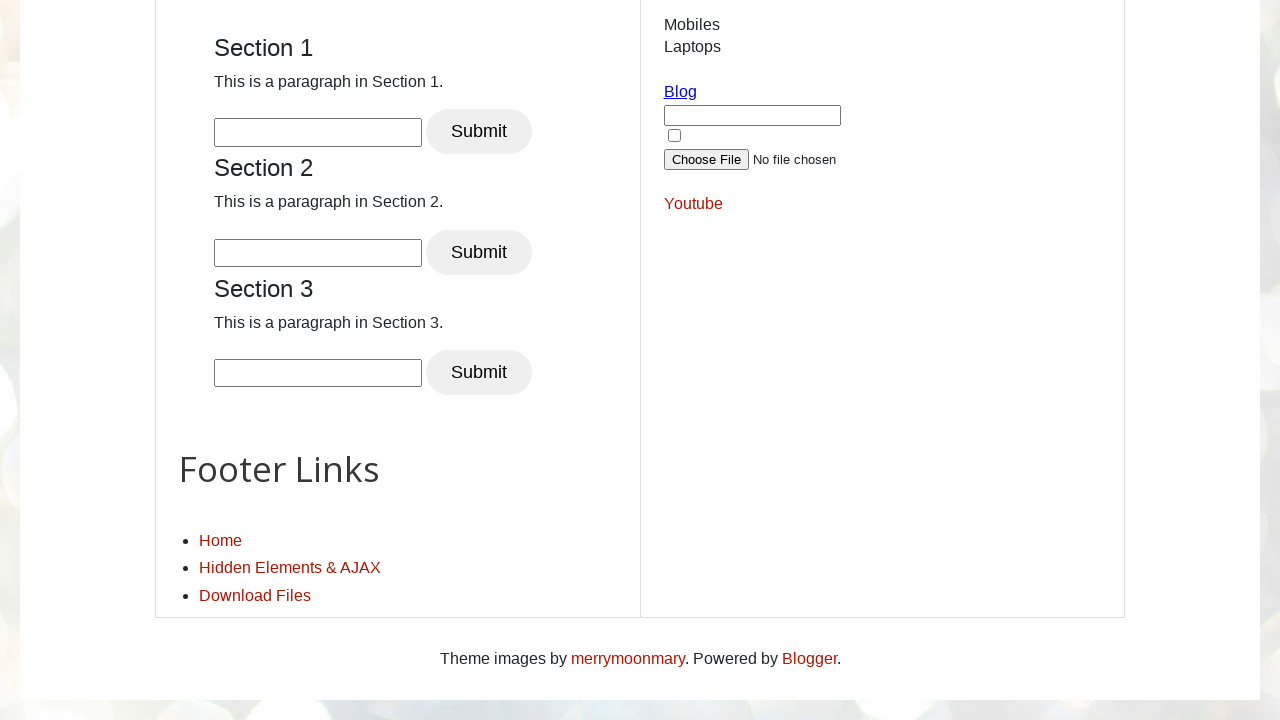

Waited 2 seconds to observe scroll to bottom
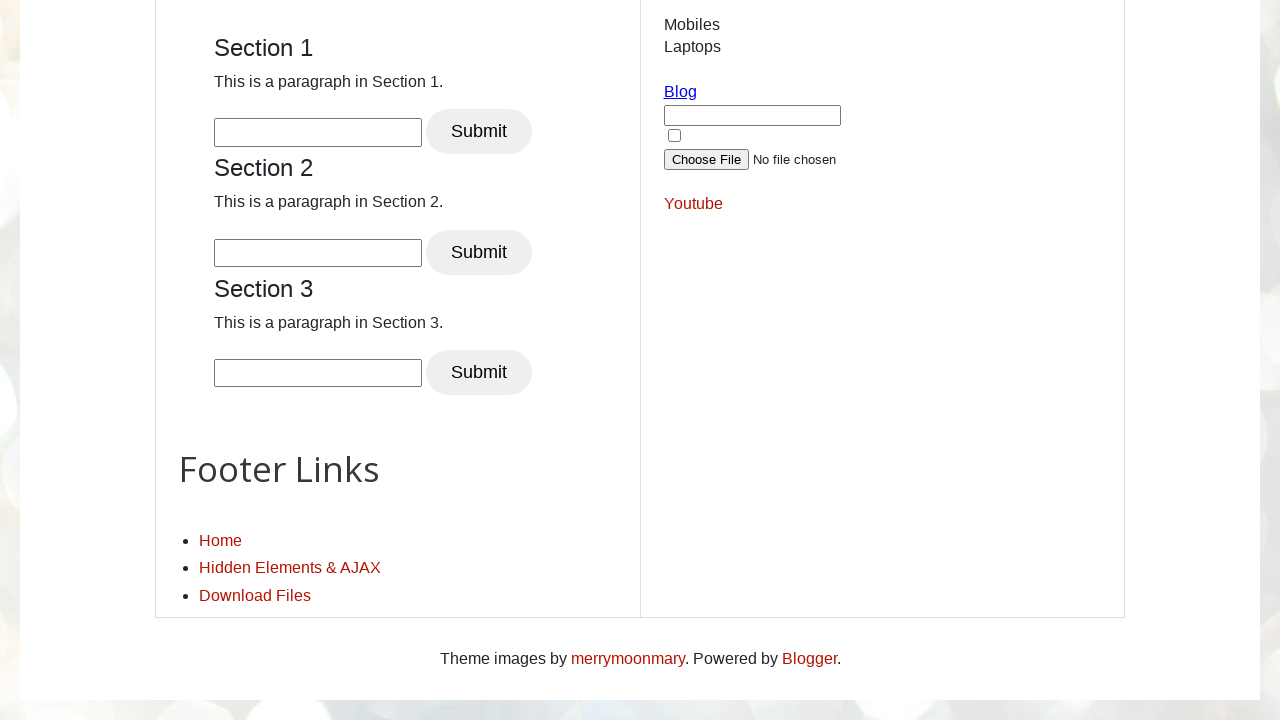

Scrolled back up to the top of the page
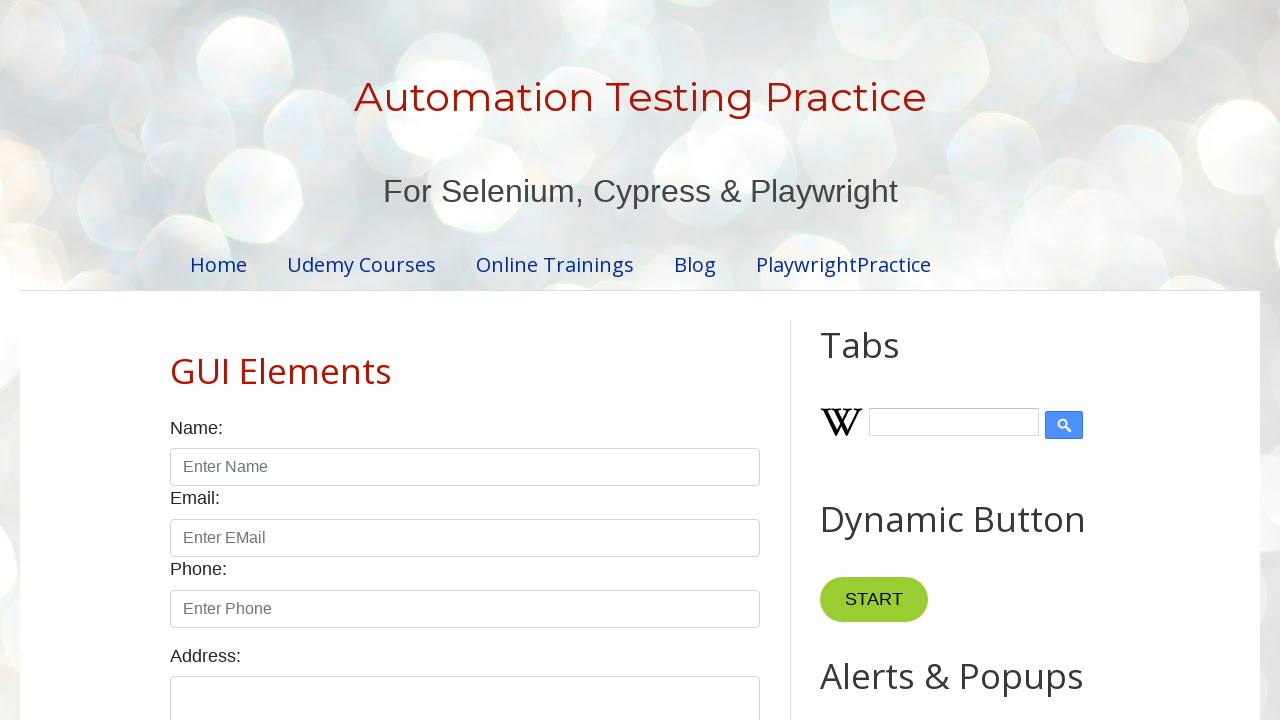

Waited 2 seconds to observe scroll back to top
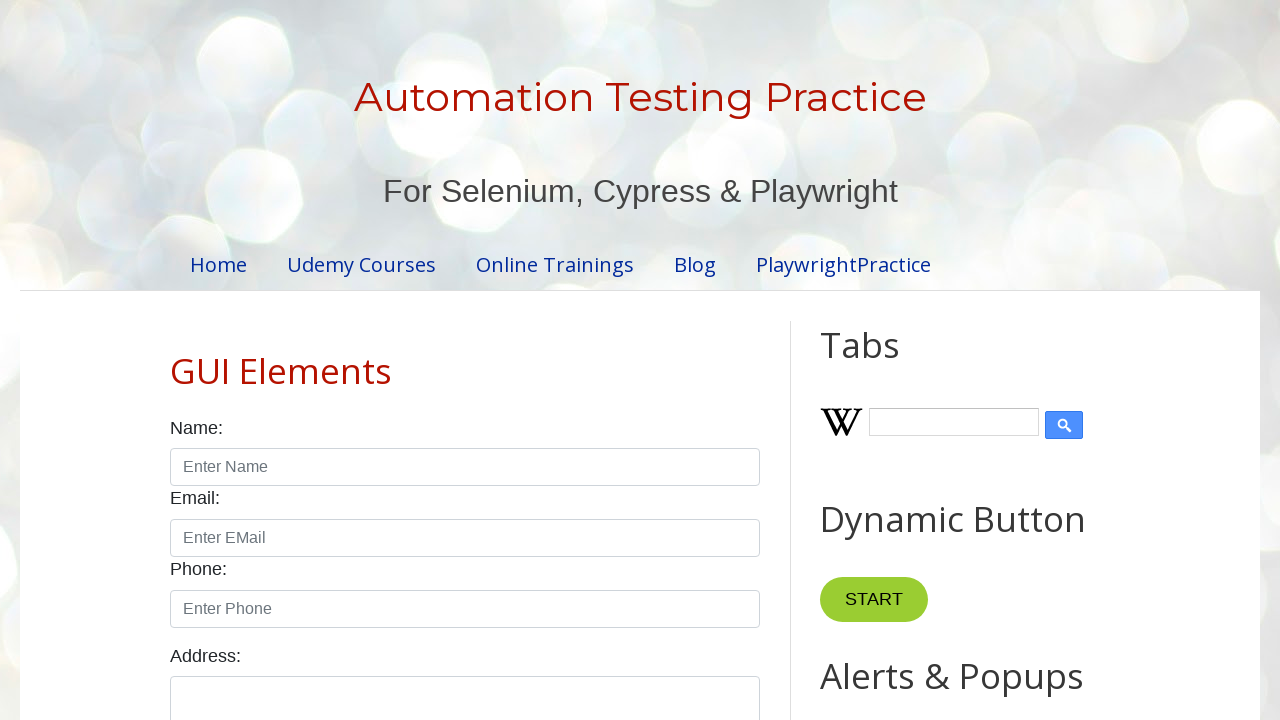

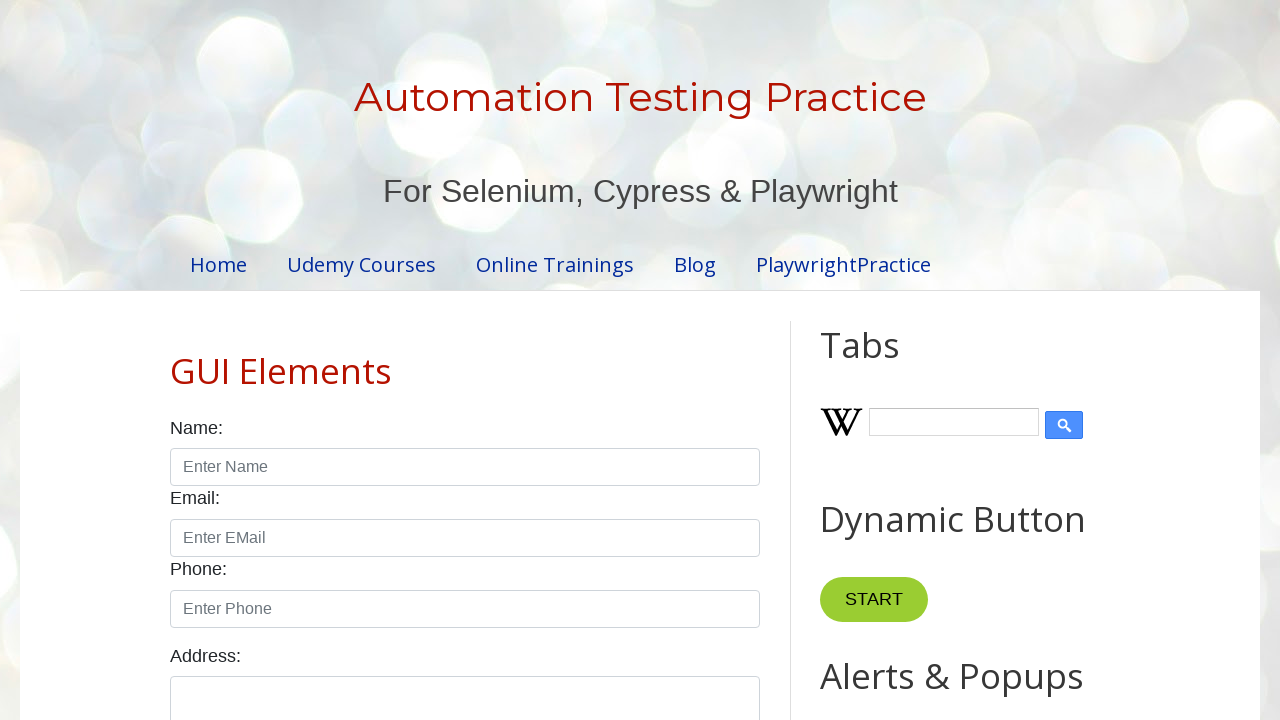